Tests navigation from homepage to the privacy policy page

Starting URL: https://cryptpad.fr

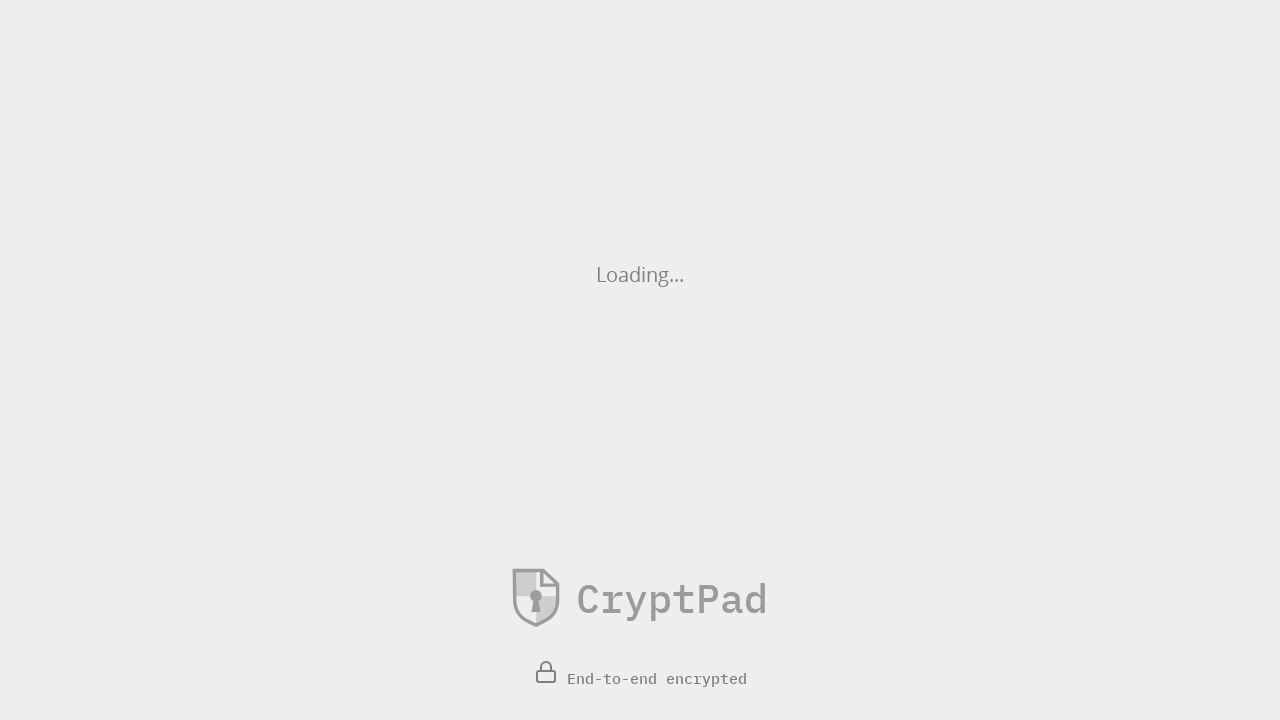

Privacy Policy link is visible and ready
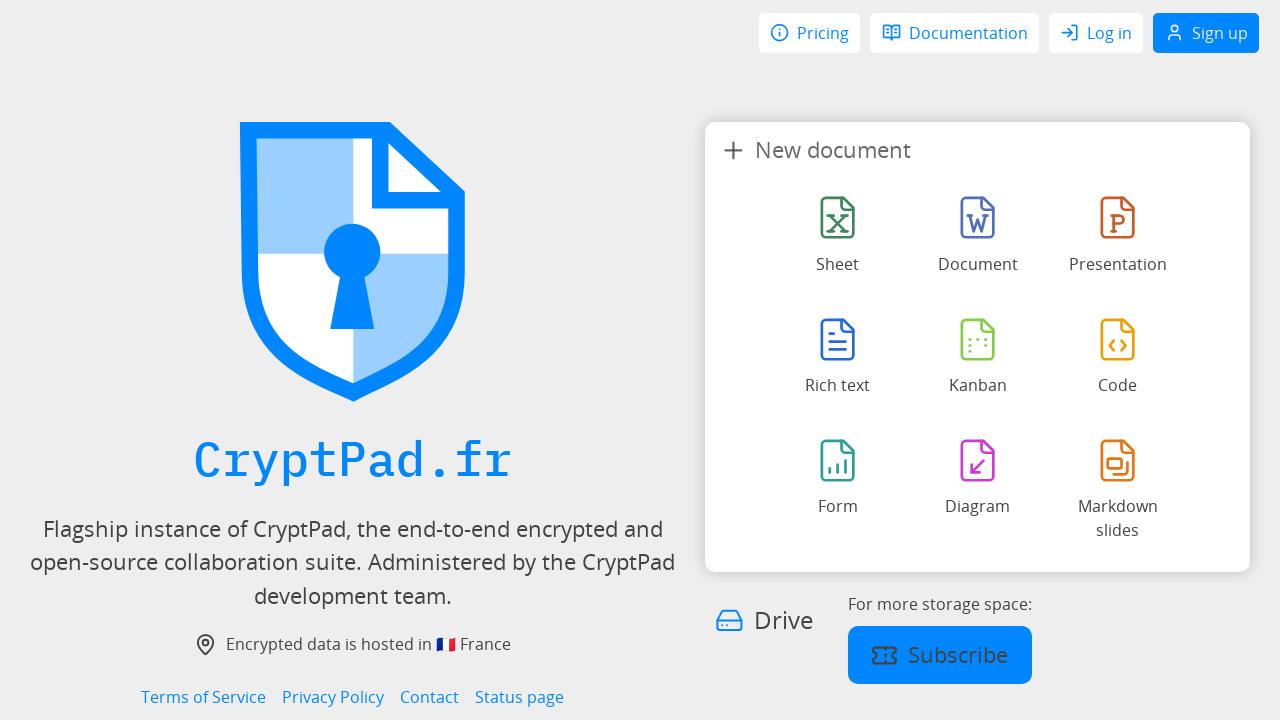

Clicked Privacy Policy link at (333, 697) on internal:role=link[name="Privacy Policy"i]
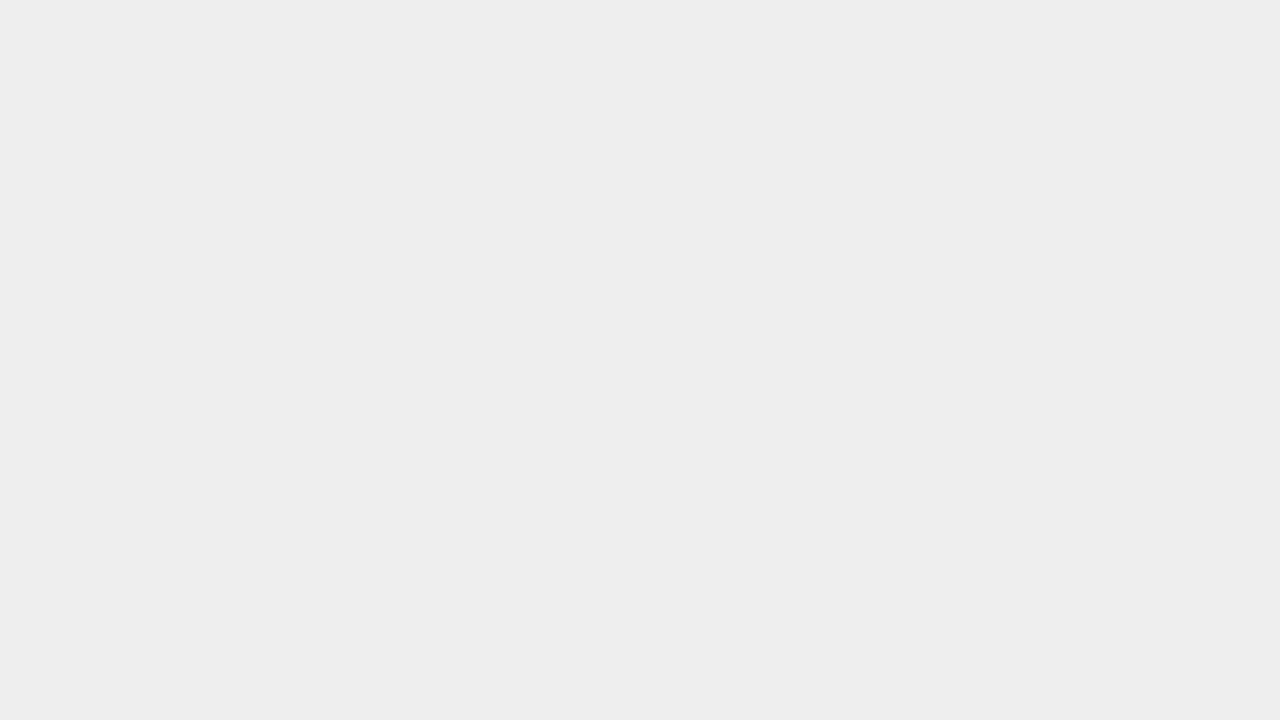

Navigated to Privacy Policy page - URL verified
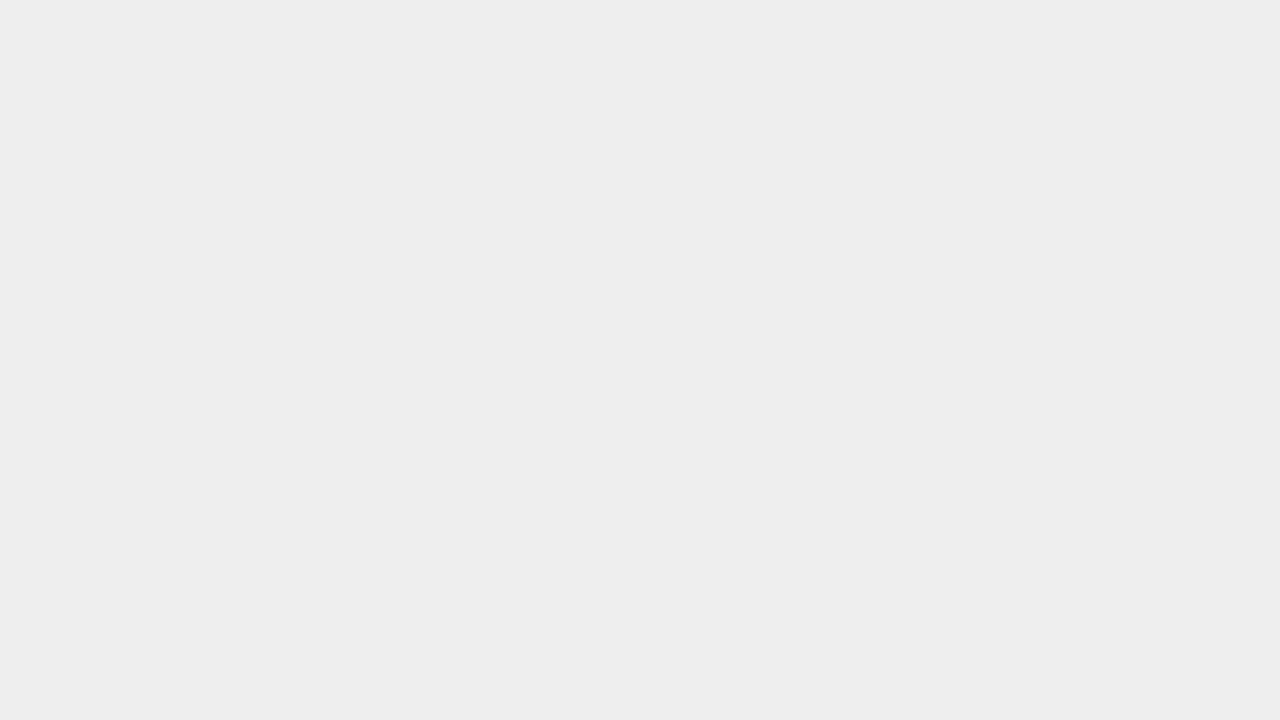

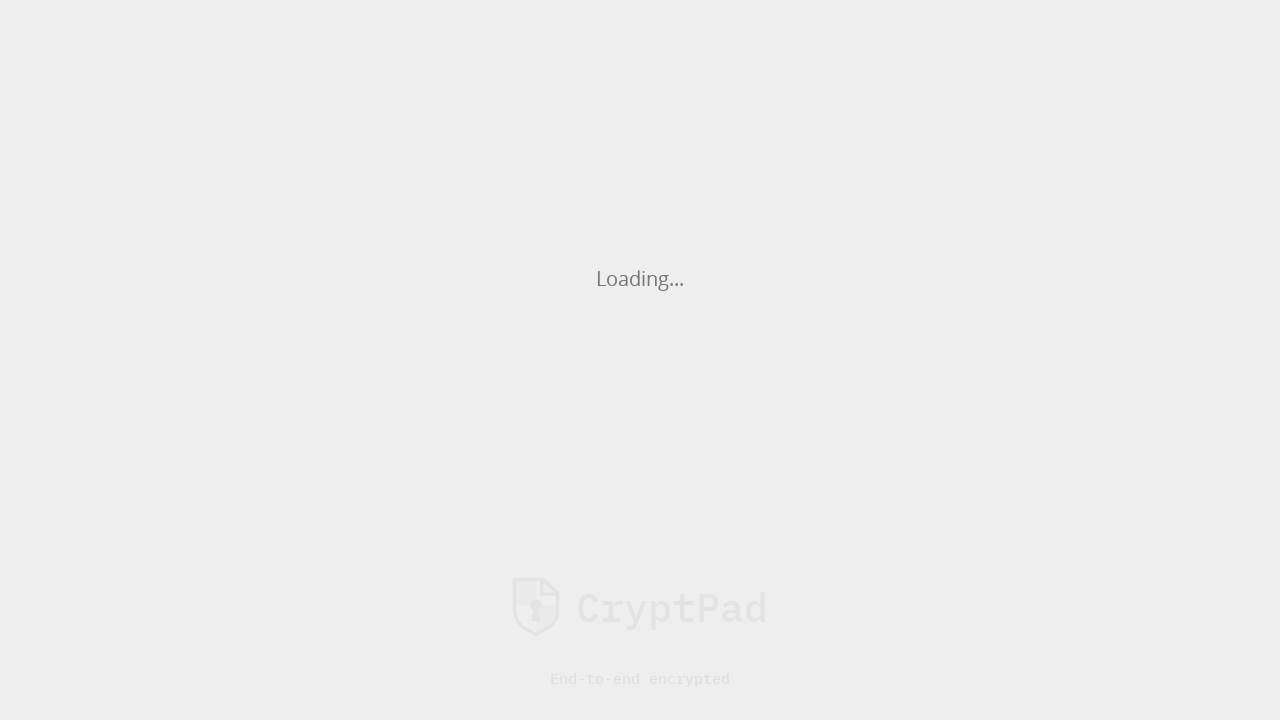